Gets the current window position (Playwright uses viewport, position is browser-level)

Starting URL: https://duckduckgo.com/?

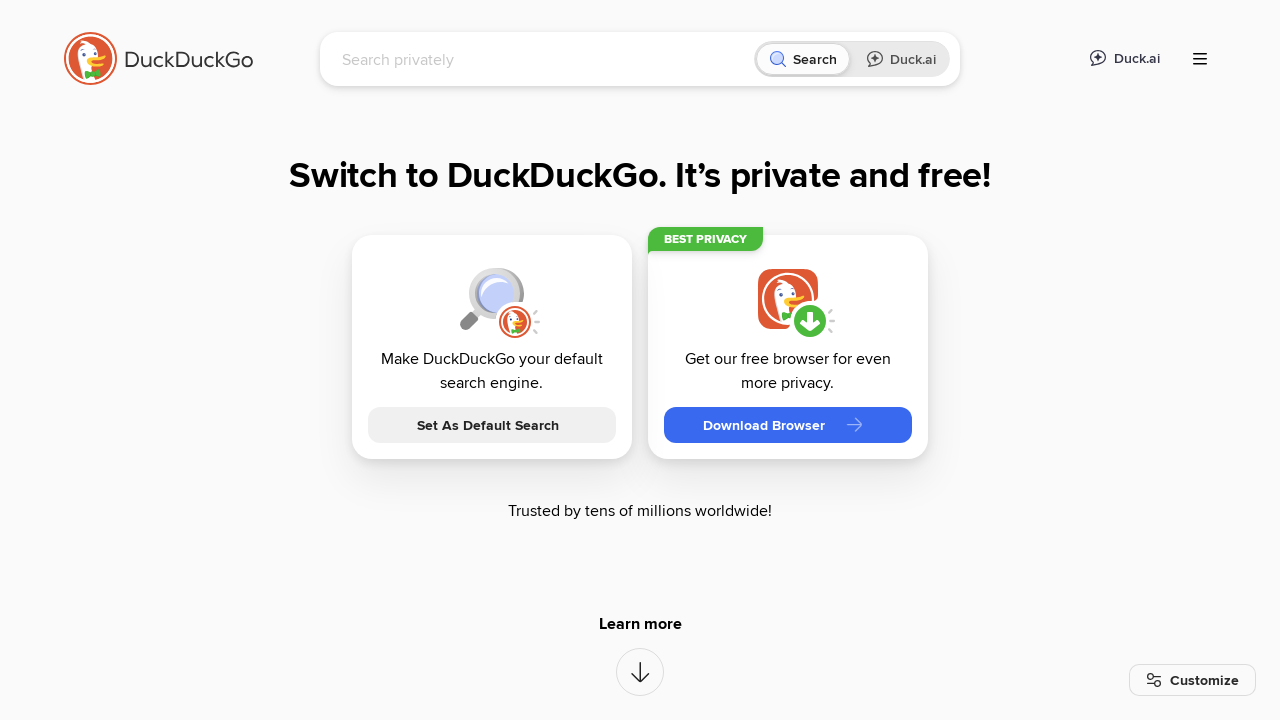

Retrieved viewport size from page object
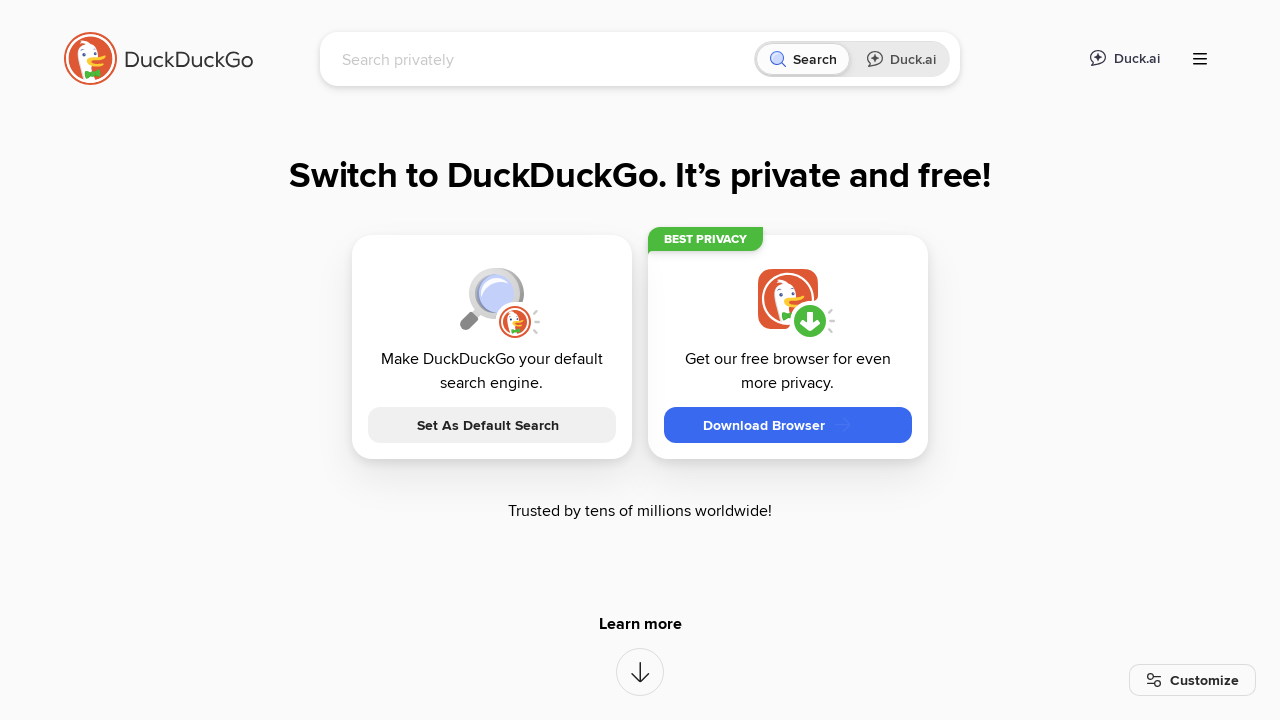

Asserted that viewport size is not None
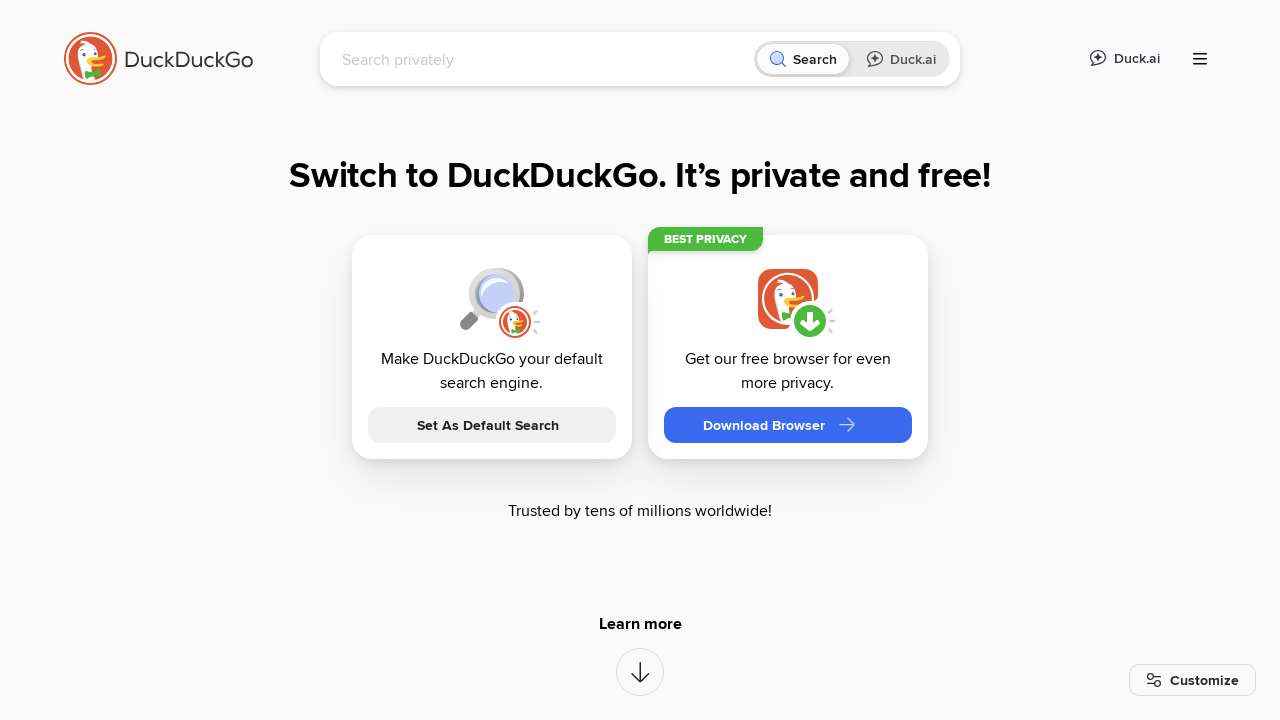

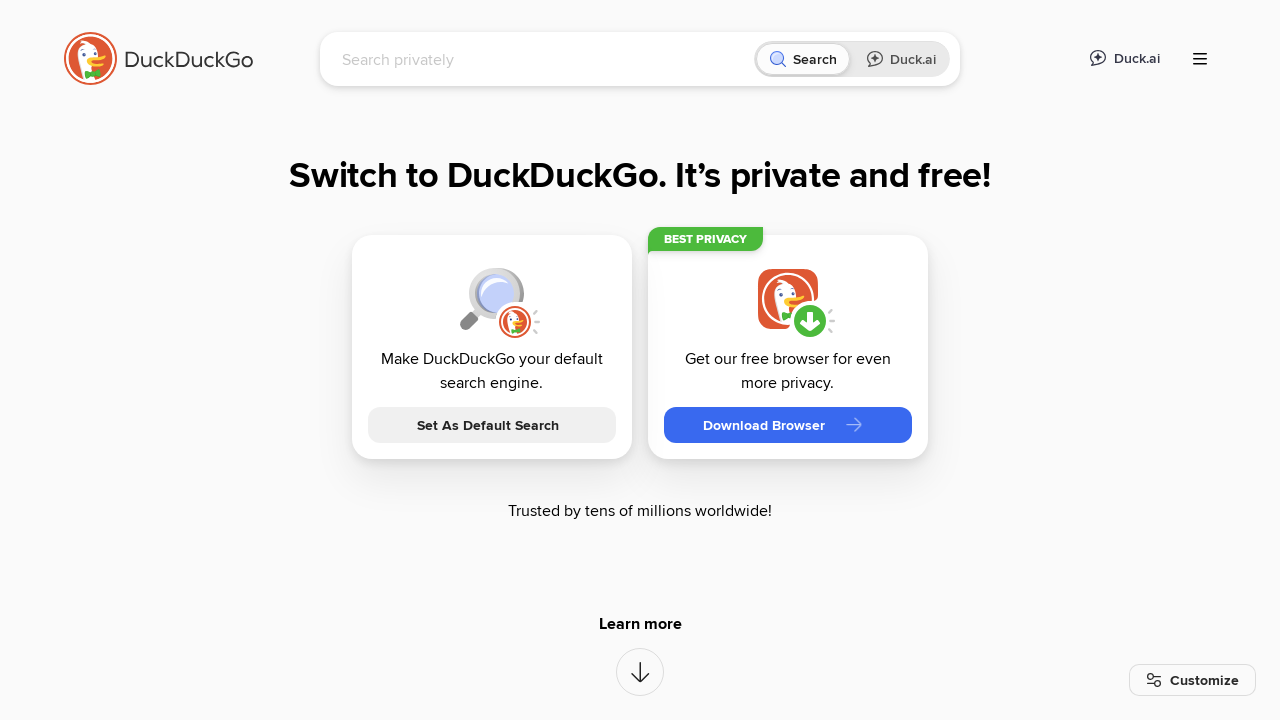